Tests Shadow DOM interaction by filling a search input field within a shadow DOM element on a books PWA application and retrieving text content from another shadow DOM element.

Starting URL: https://books-pwakit.appspot.com/

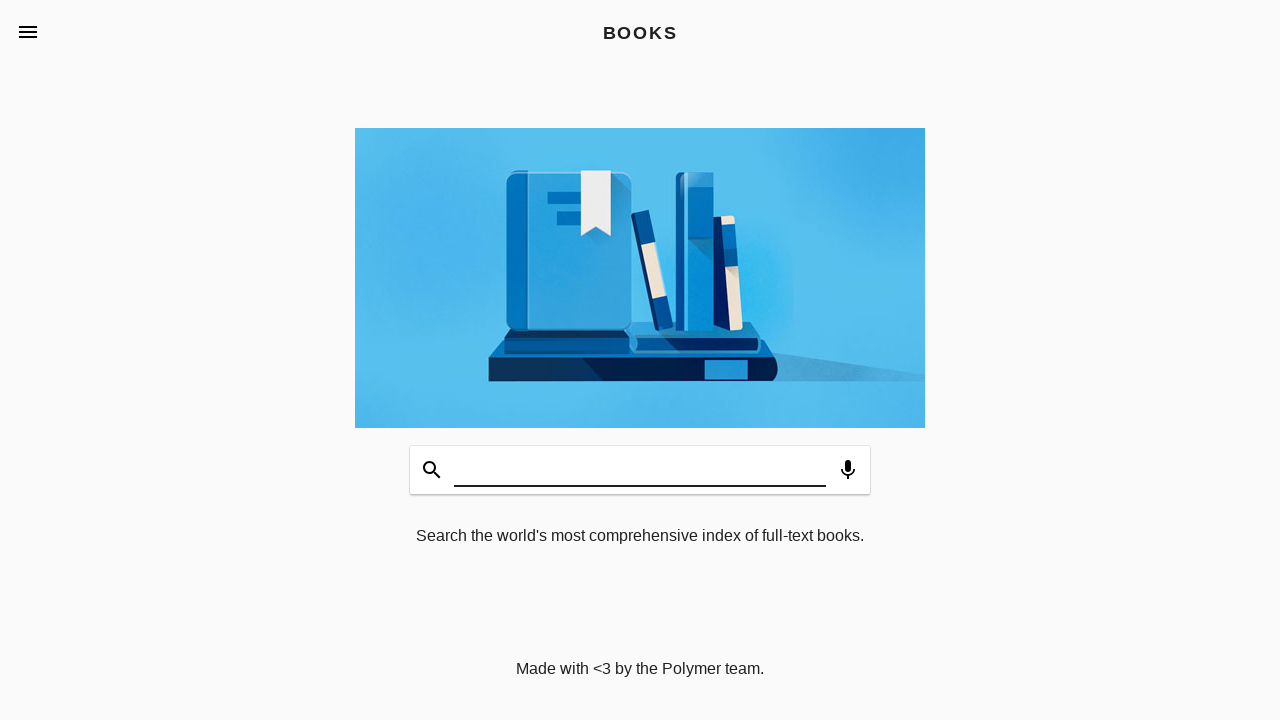

Filled search input field within shadow DOM with 'Shadow dom Testing' on book-app[apptitle='BOOKS'] #input
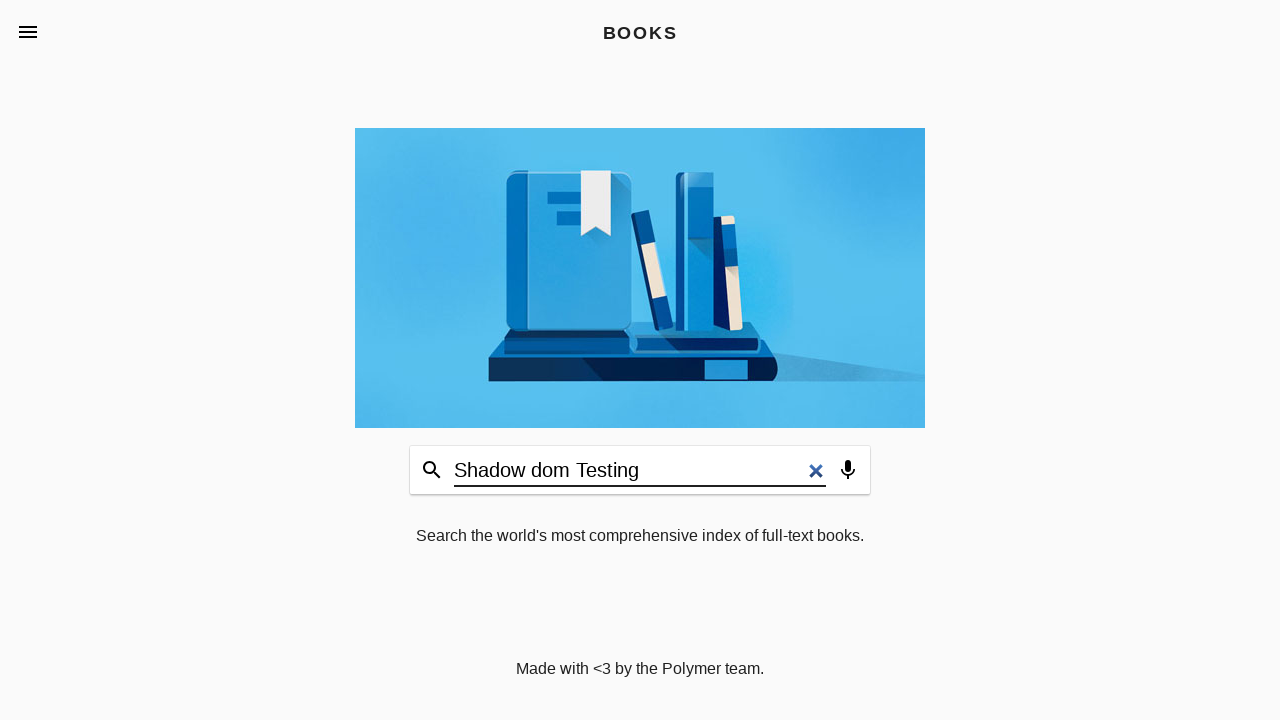

Retrieved text content from shadow DOM element with class 'books-desc'
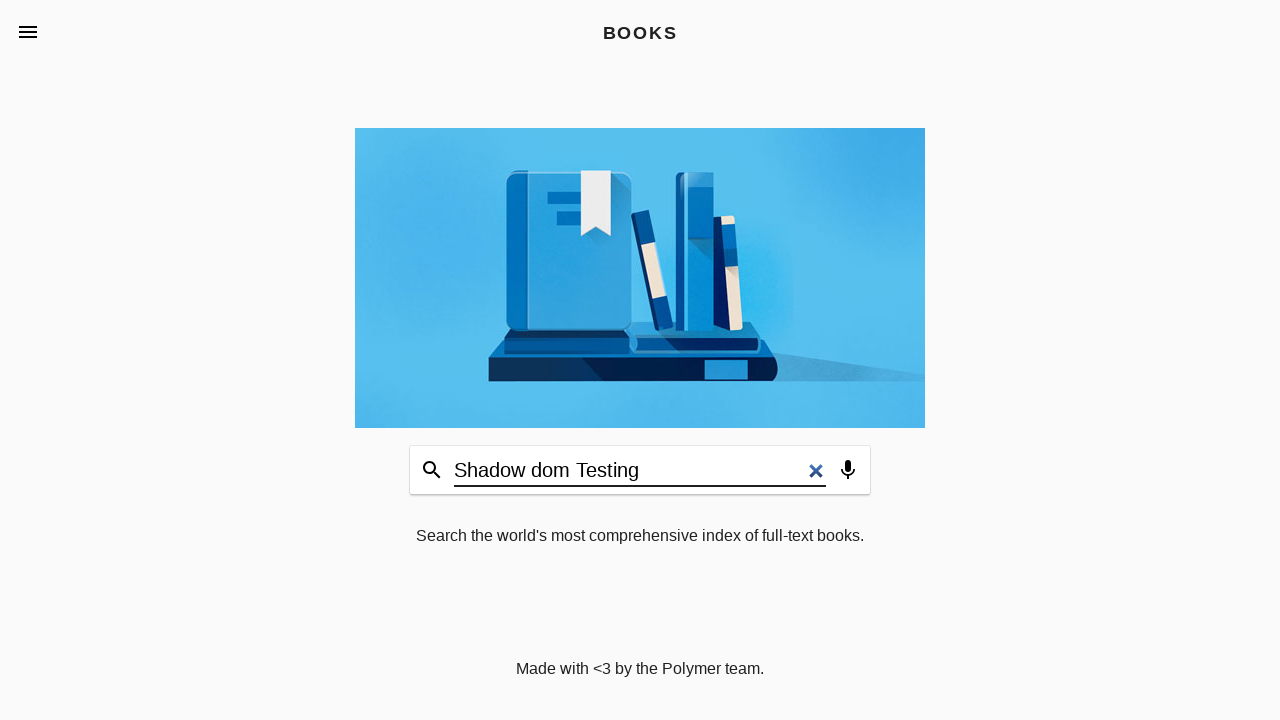

Printed retrieved message from shadow DOM
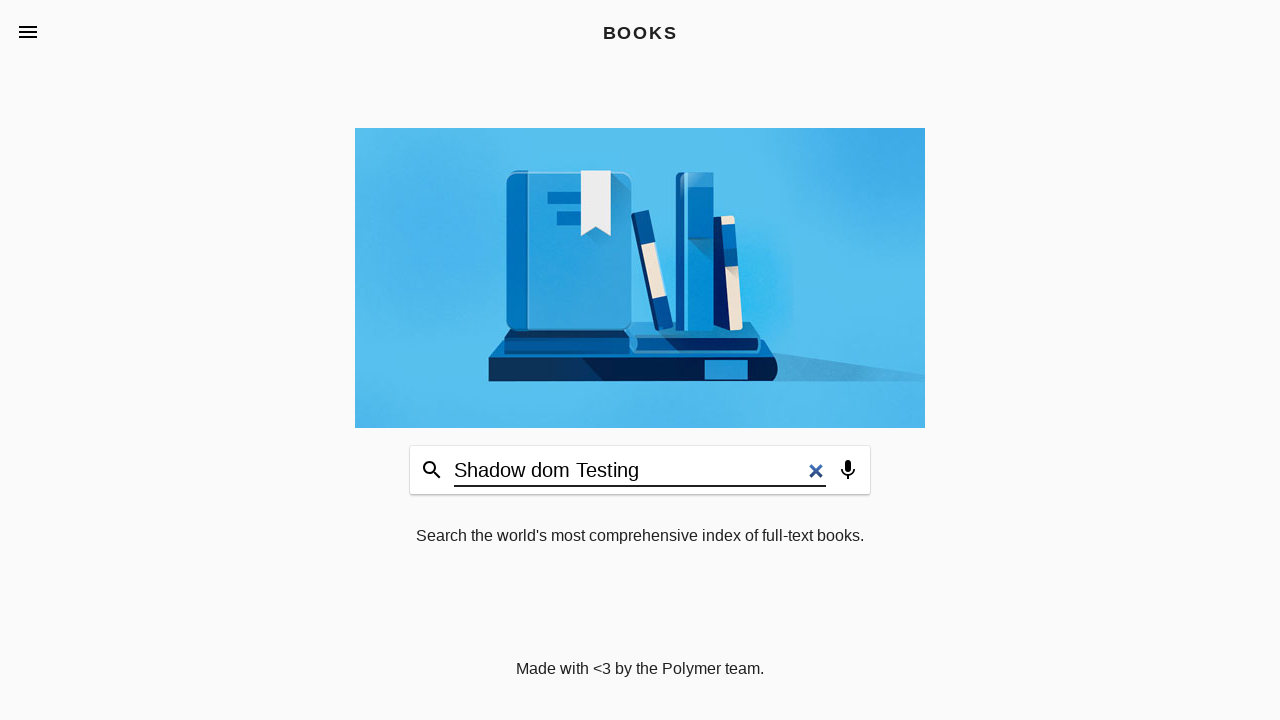

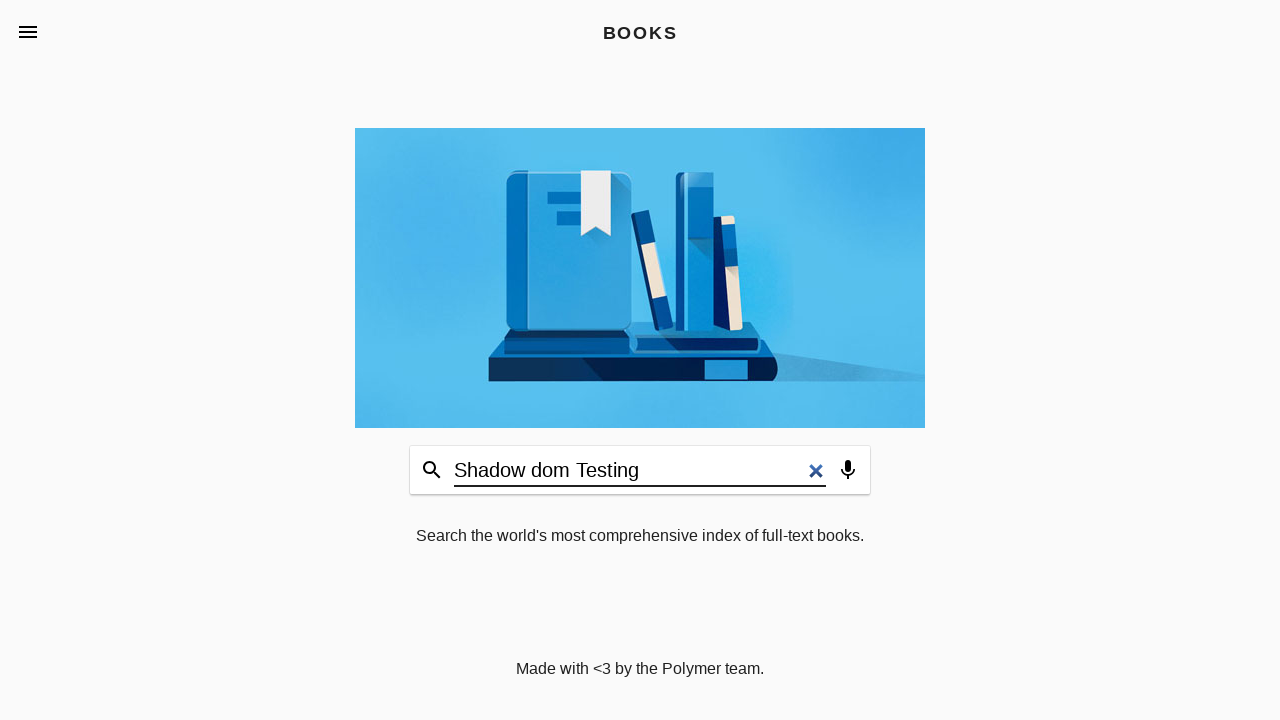